Tests multi-select dropdown functionality including selecting multiple options by value and deselecting options.

Starting URL: https://www.selenium.dev/selenium/web/formPage.html

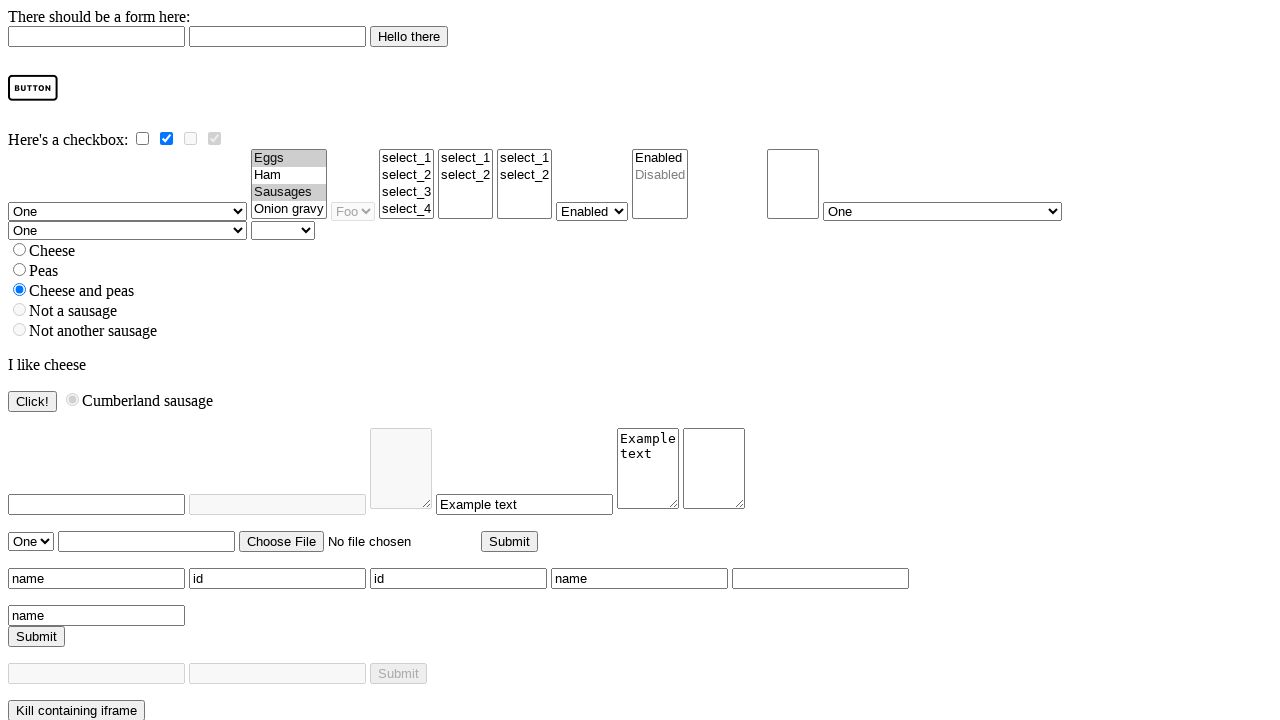

Located multi-select dropdown element
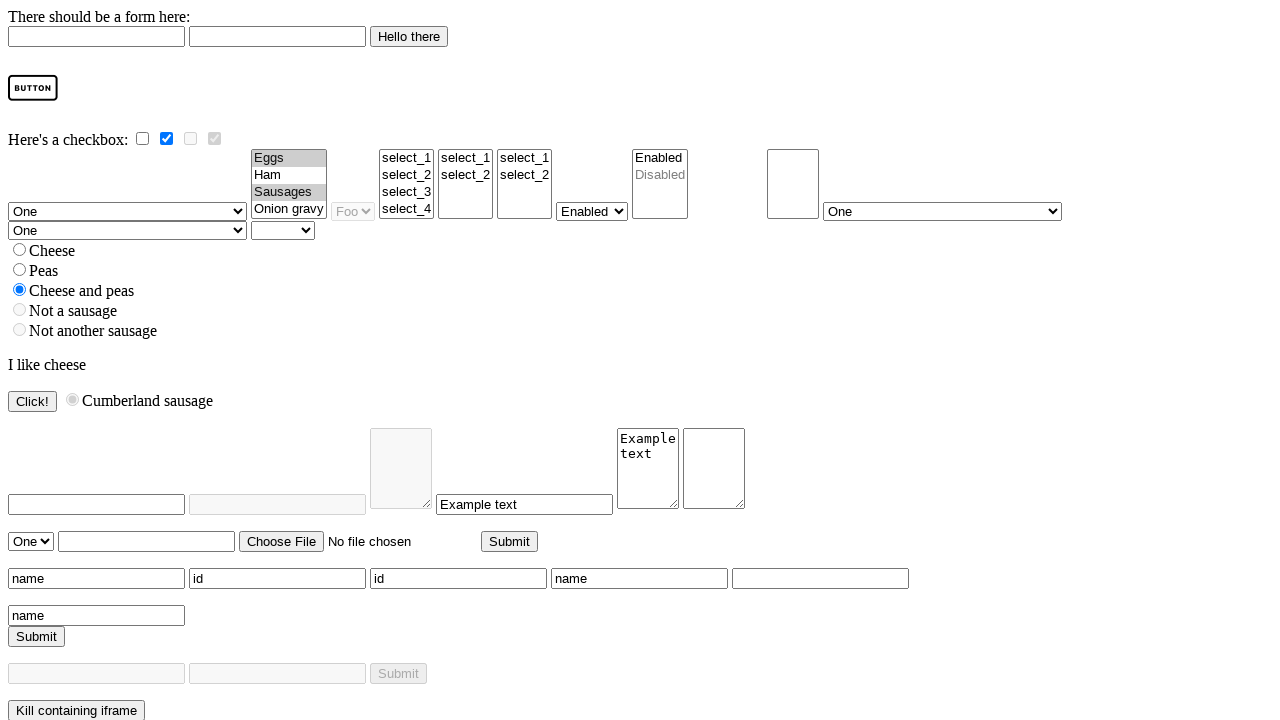

Selected multiple options: ham and onion gravy on select[name='multi']
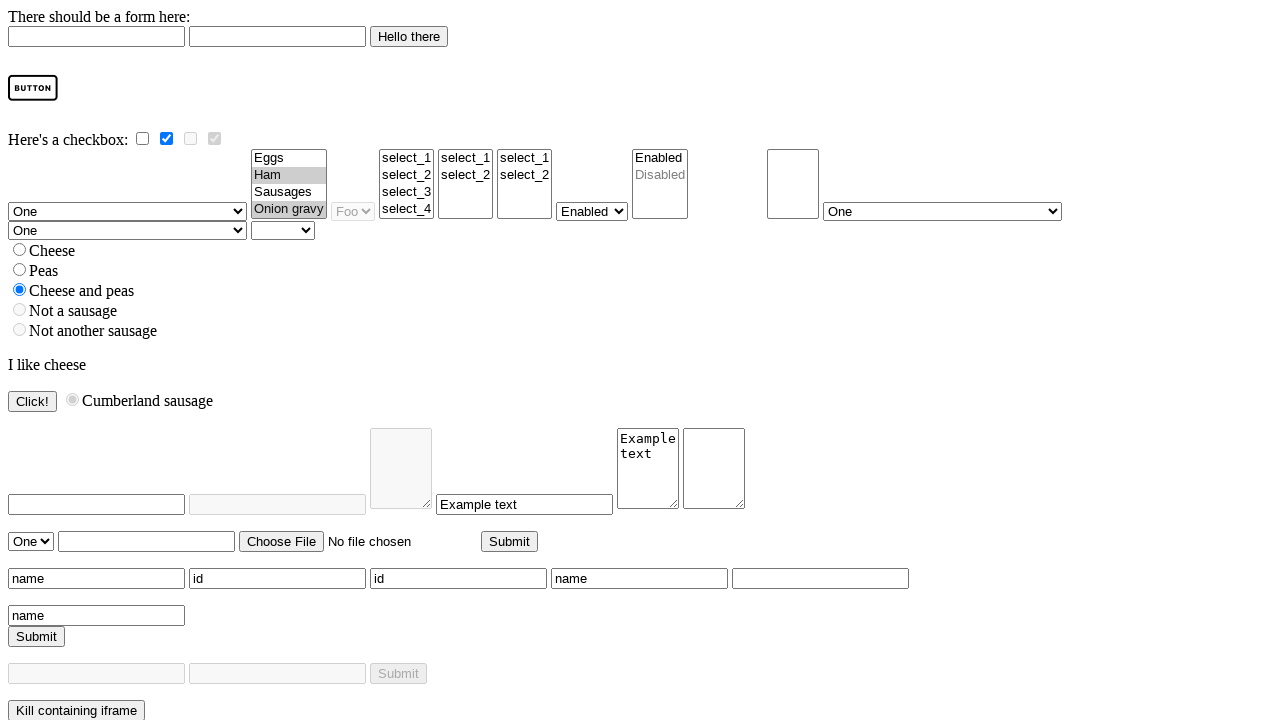

Verified ham option is selected
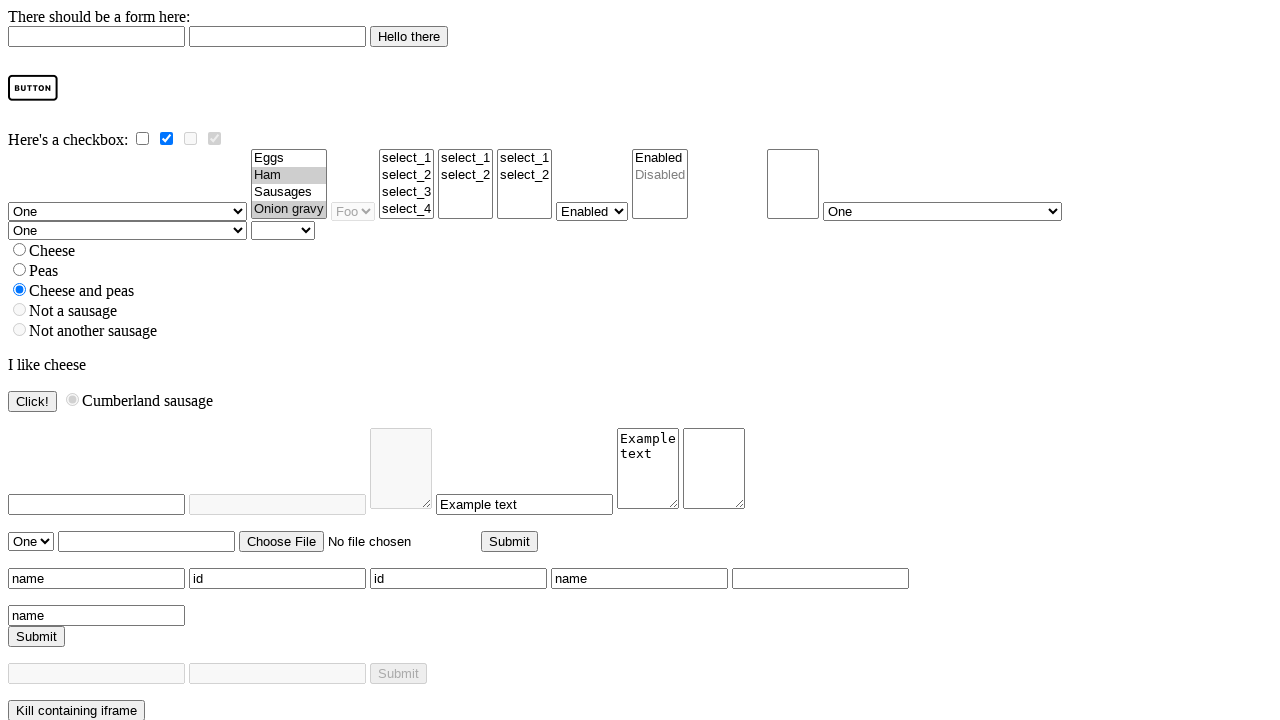

Verified onion gravy option is selected
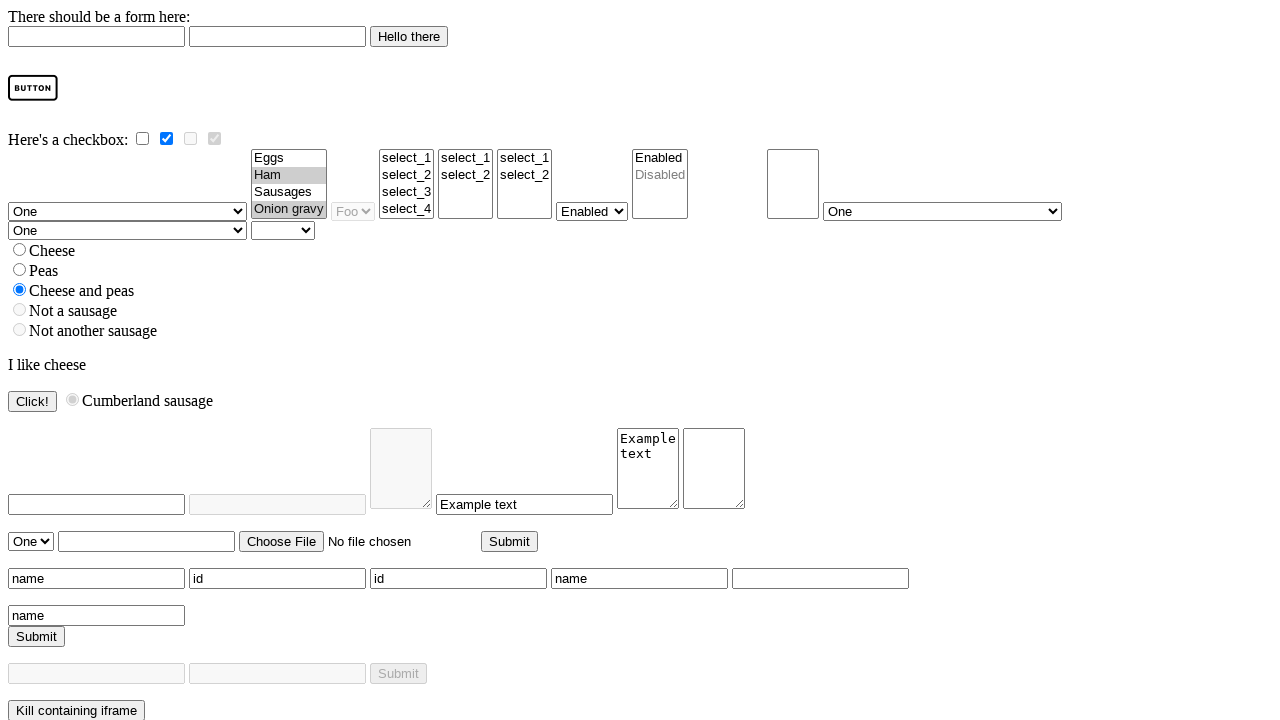

Deselected eggs option
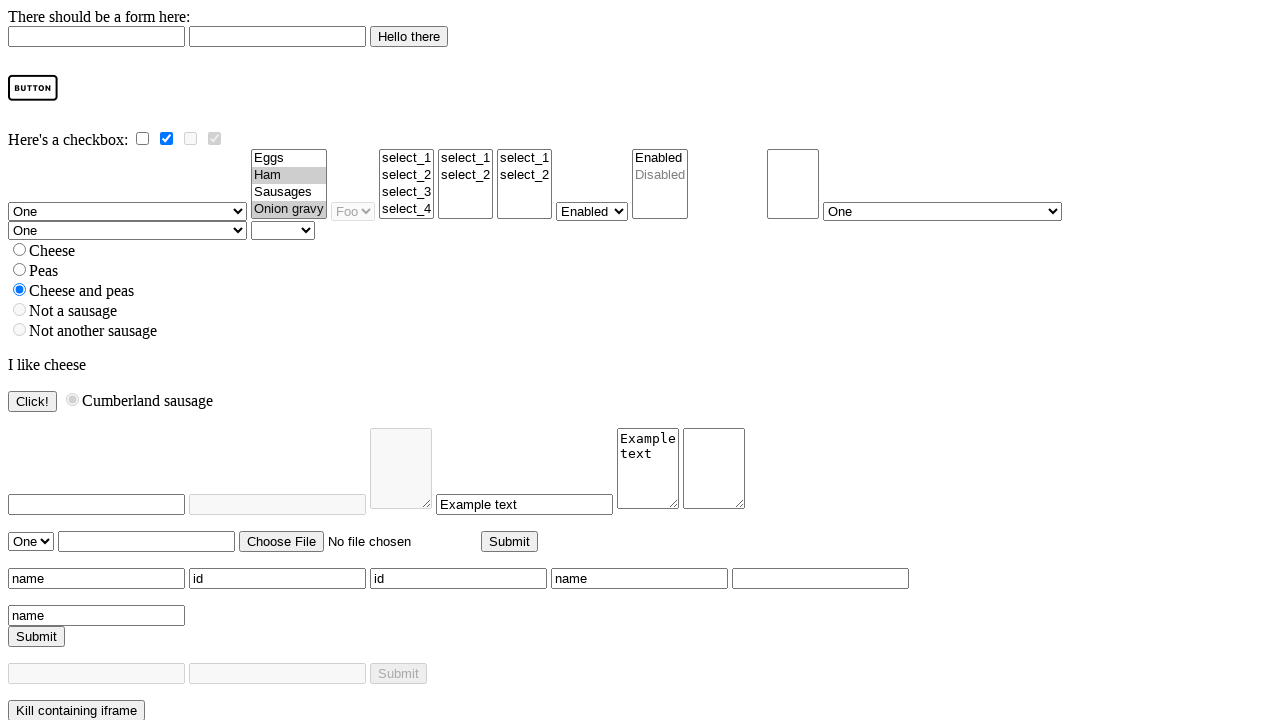

Deselected sausages option
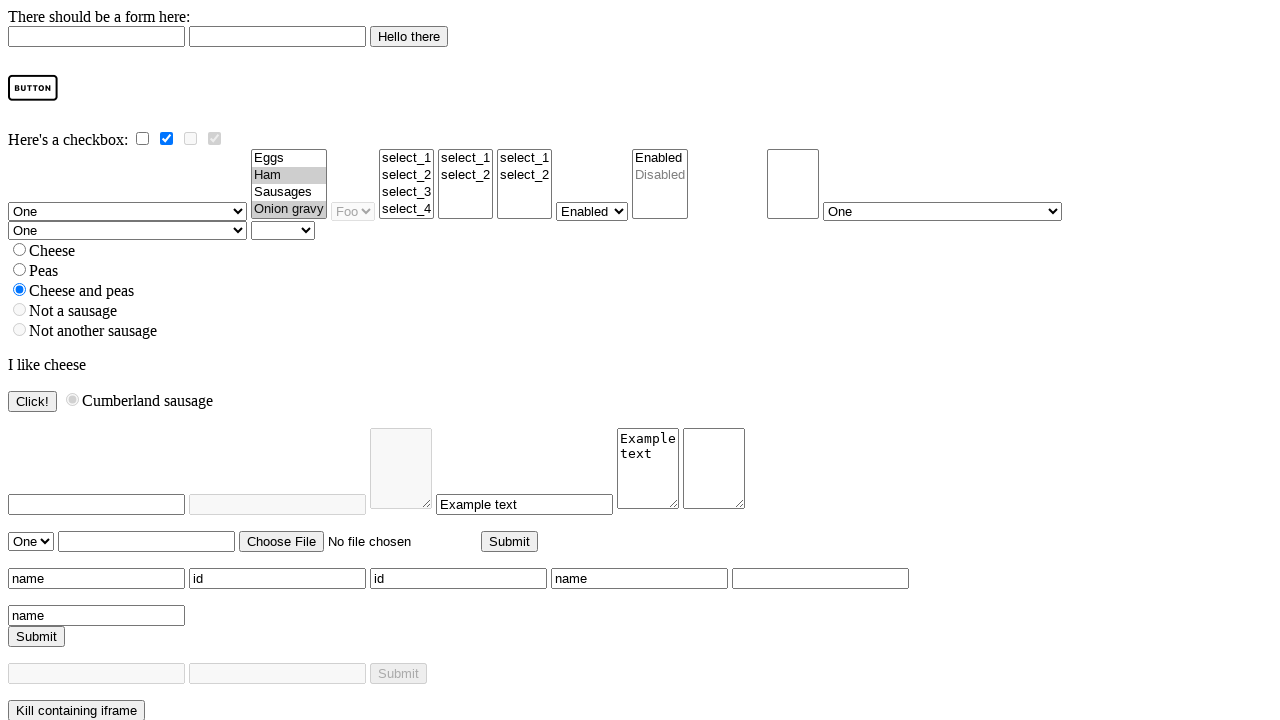

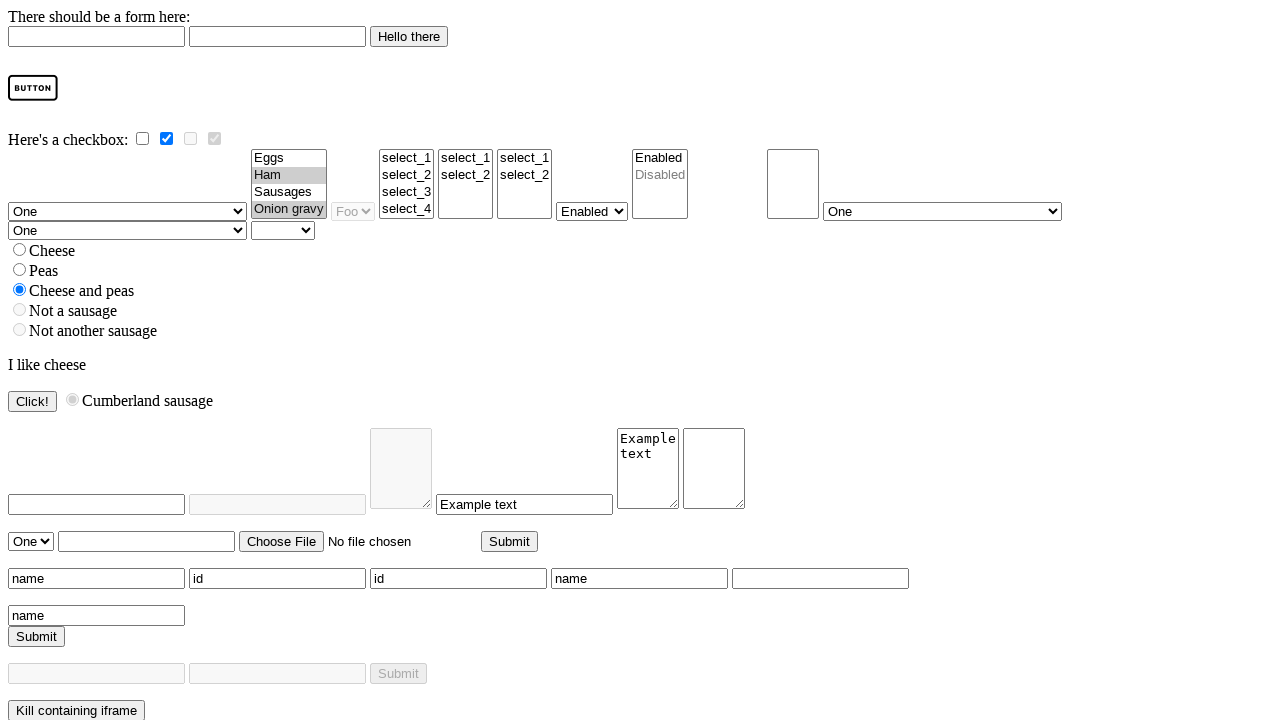